Tests iframe interaction by switching to a frame, reading text from an element inside it, then switching back to the main content

Starting URL: https://demoqa.com/frames

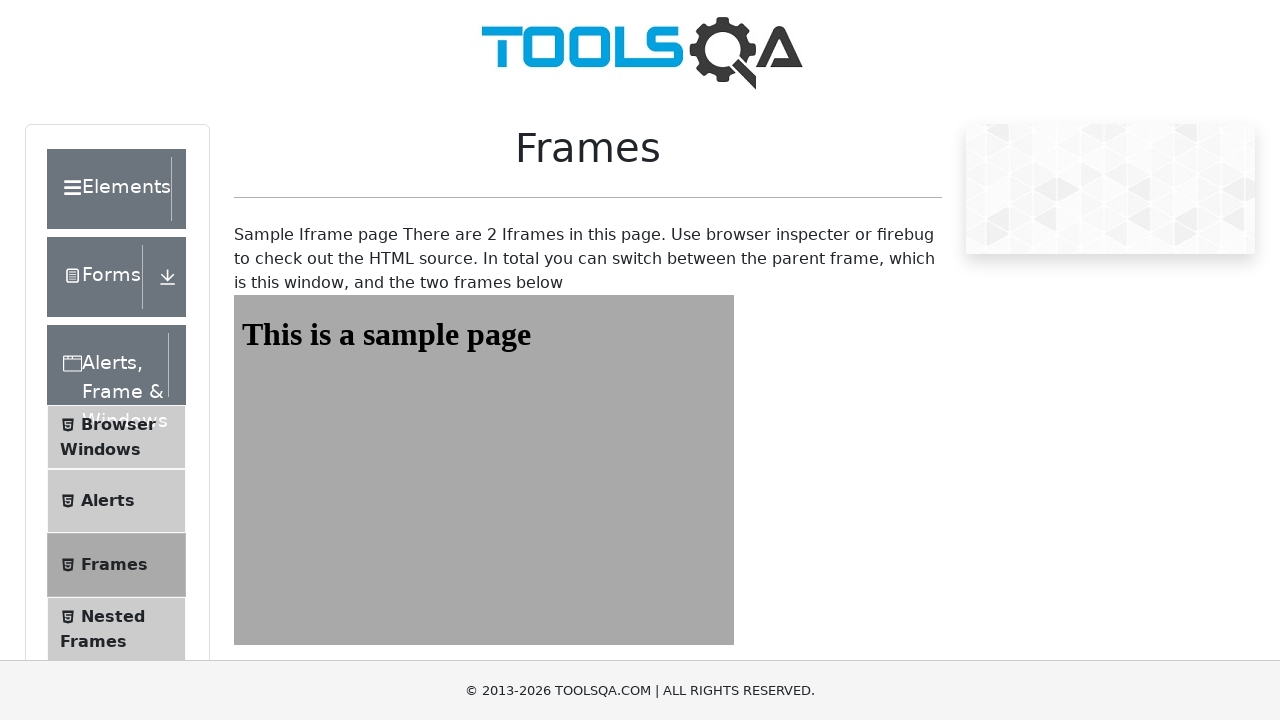

Navigated to https://demoqa.com/frames
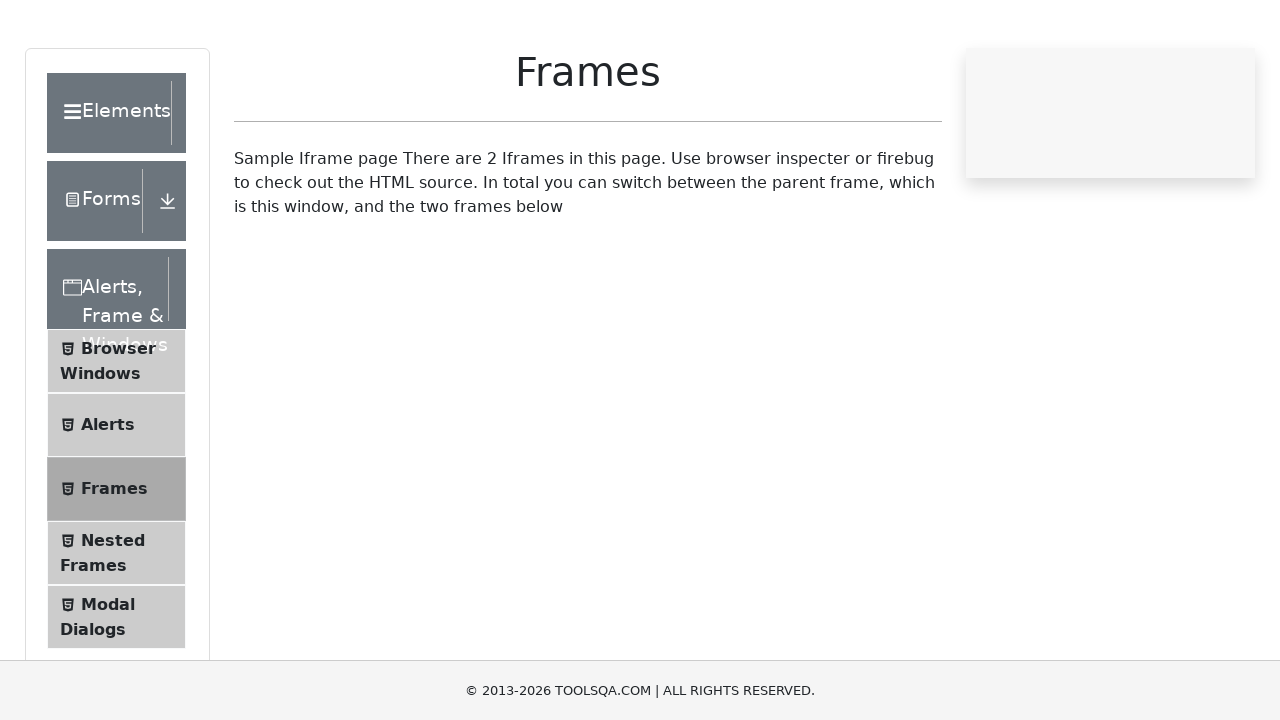

Waited for frame wrapper element #frame1Wrapper to be present
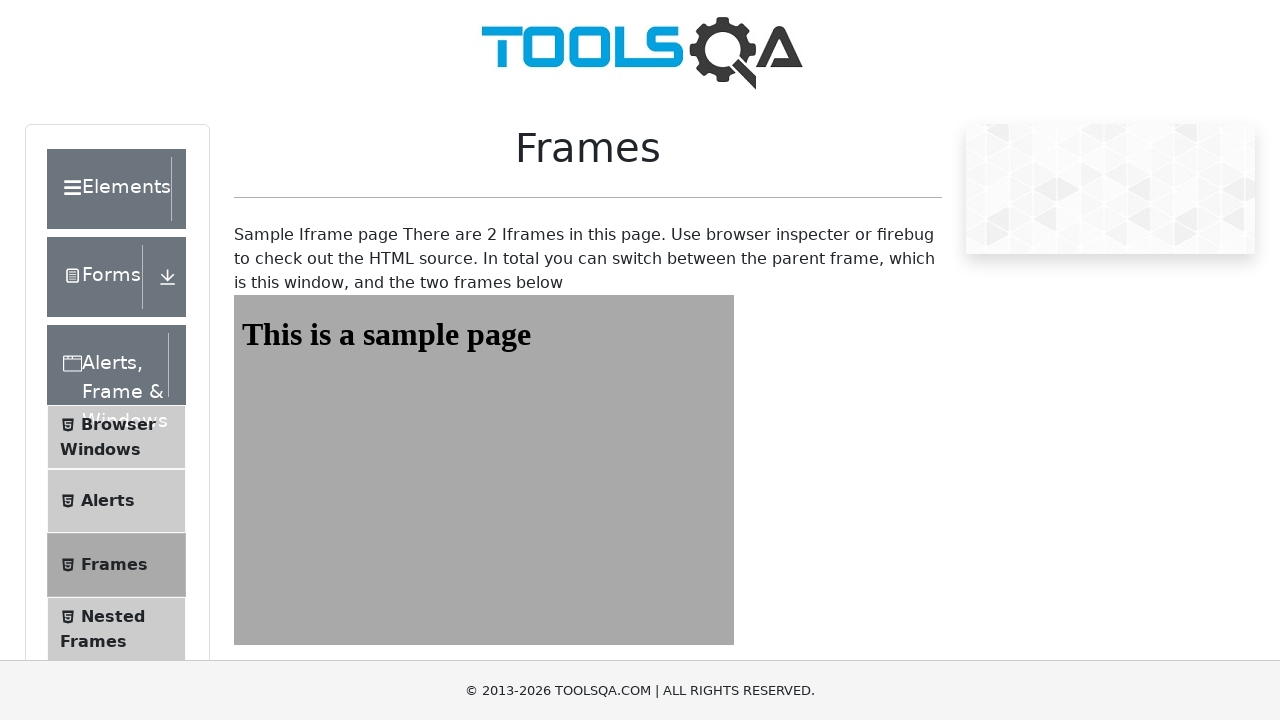

Switched to iframe named 'frame2'
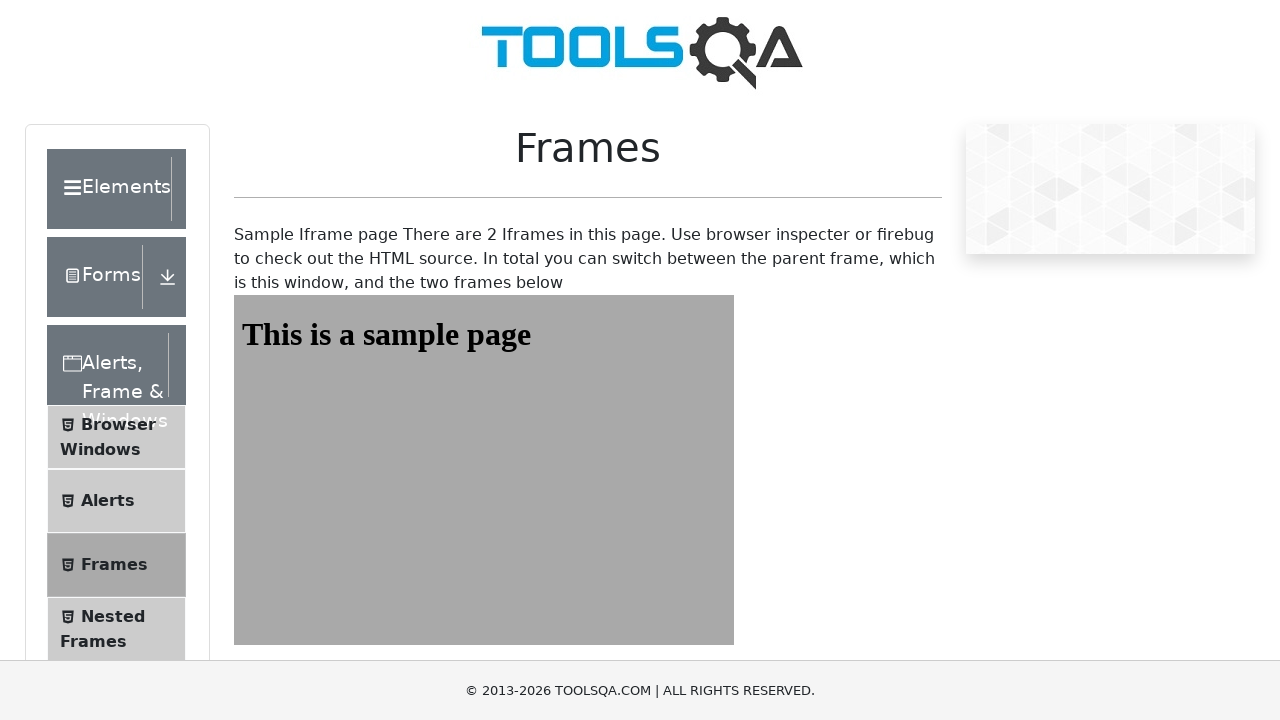

Retrieved heading text from frame2: 'This is a sample page'
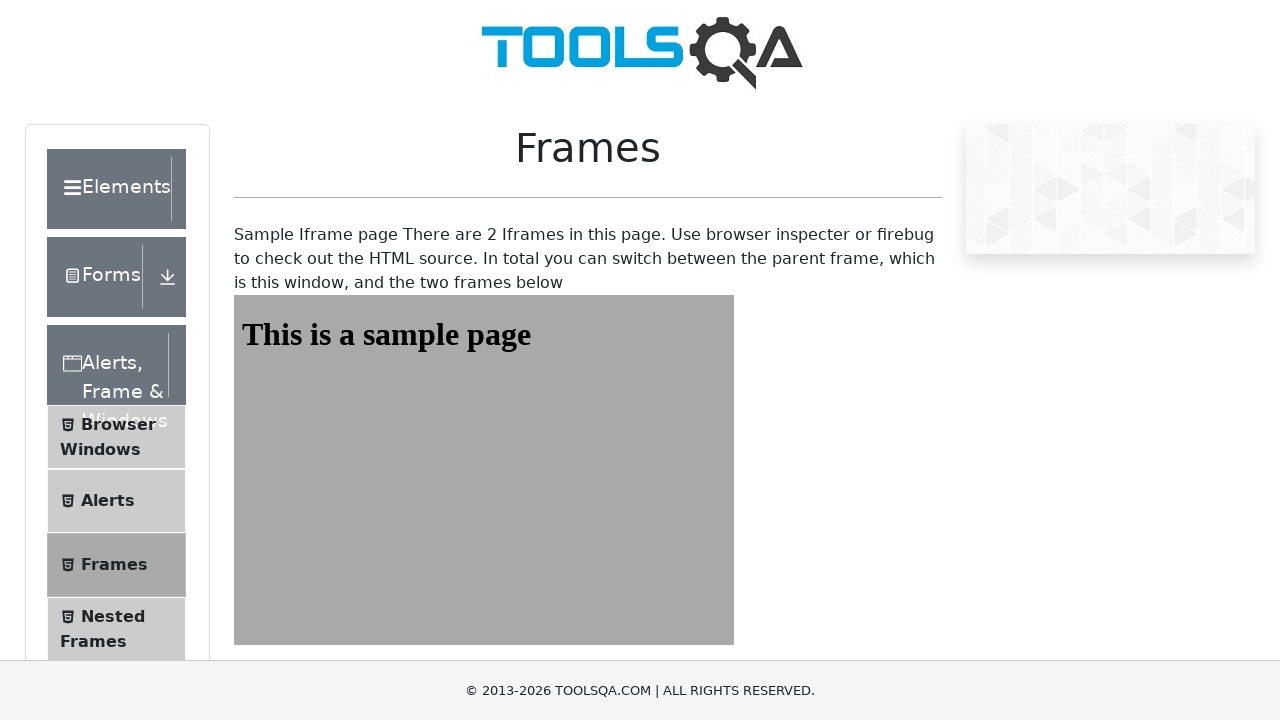

Retrieved wrapper text from main content: 'Sample Iframe page There are 2 Iframes in this page. Use browser inspecter or firebug to check out the HTML source. In total you can switch between the parent frame, which is this window, and the two frames below'
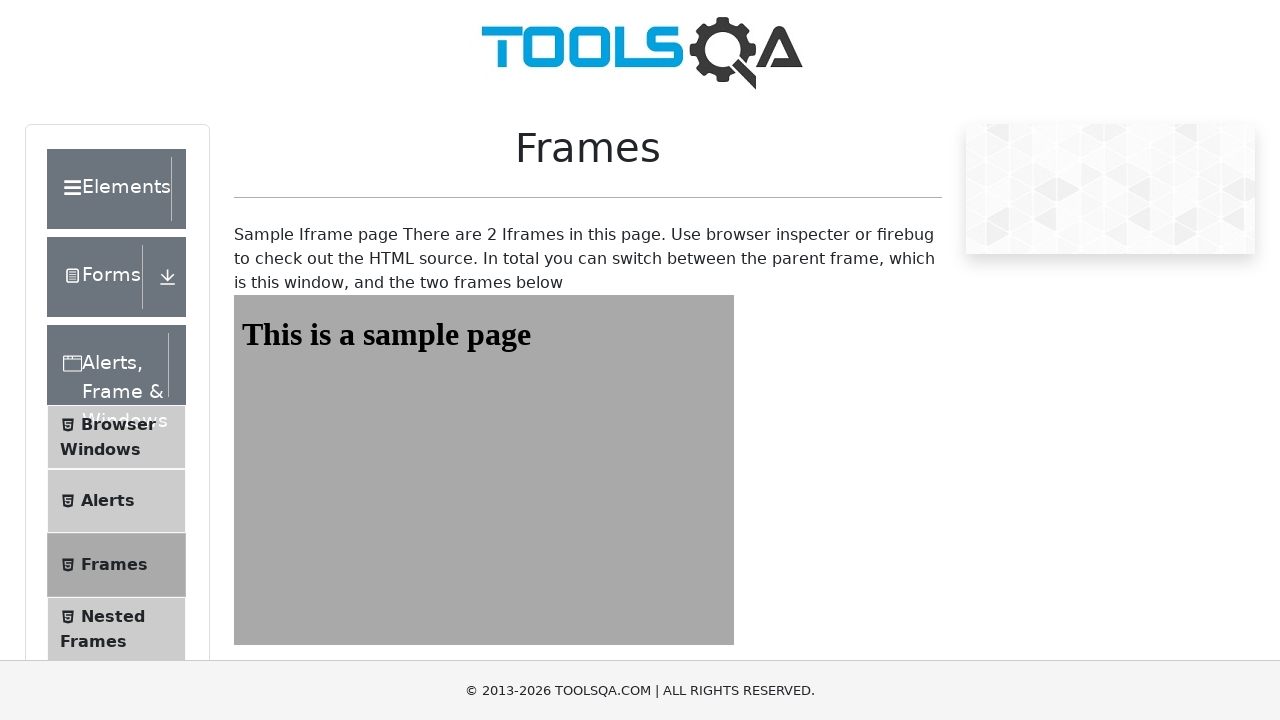

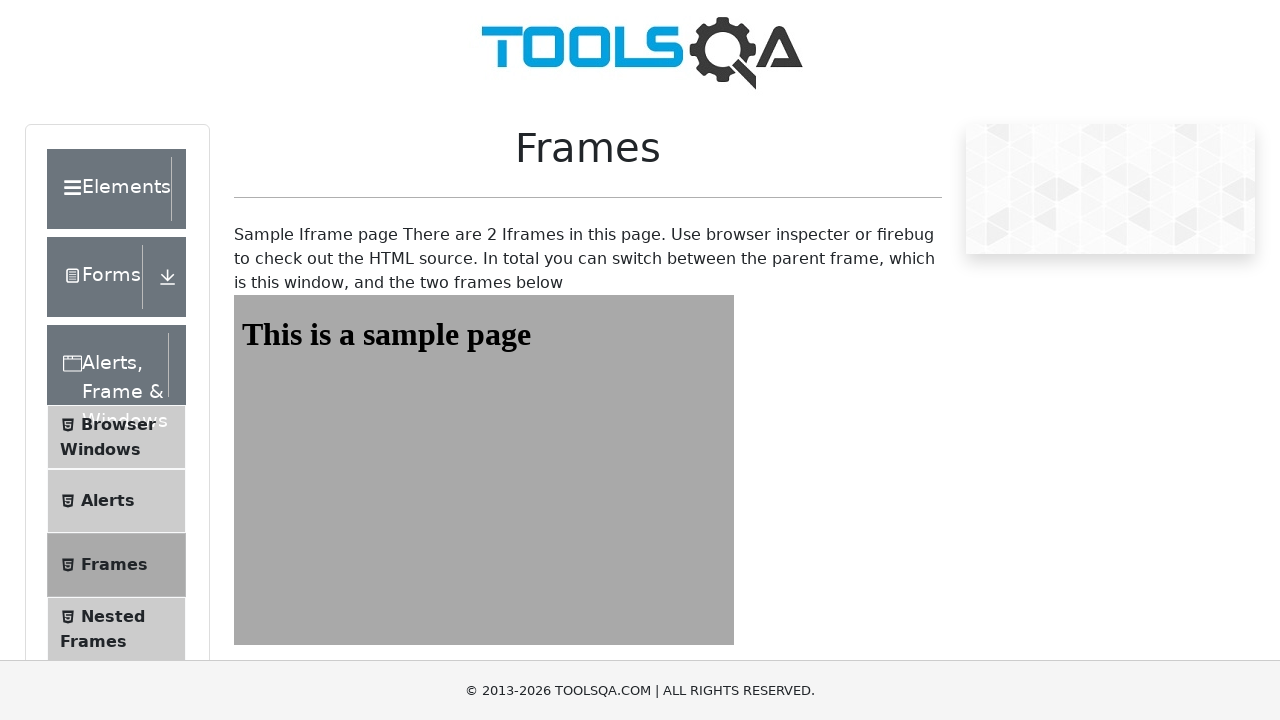